Tests alert dialog functionality by triggering alerts and confirming/dismissing them

Starting URL: https://demoqa.com/alerts

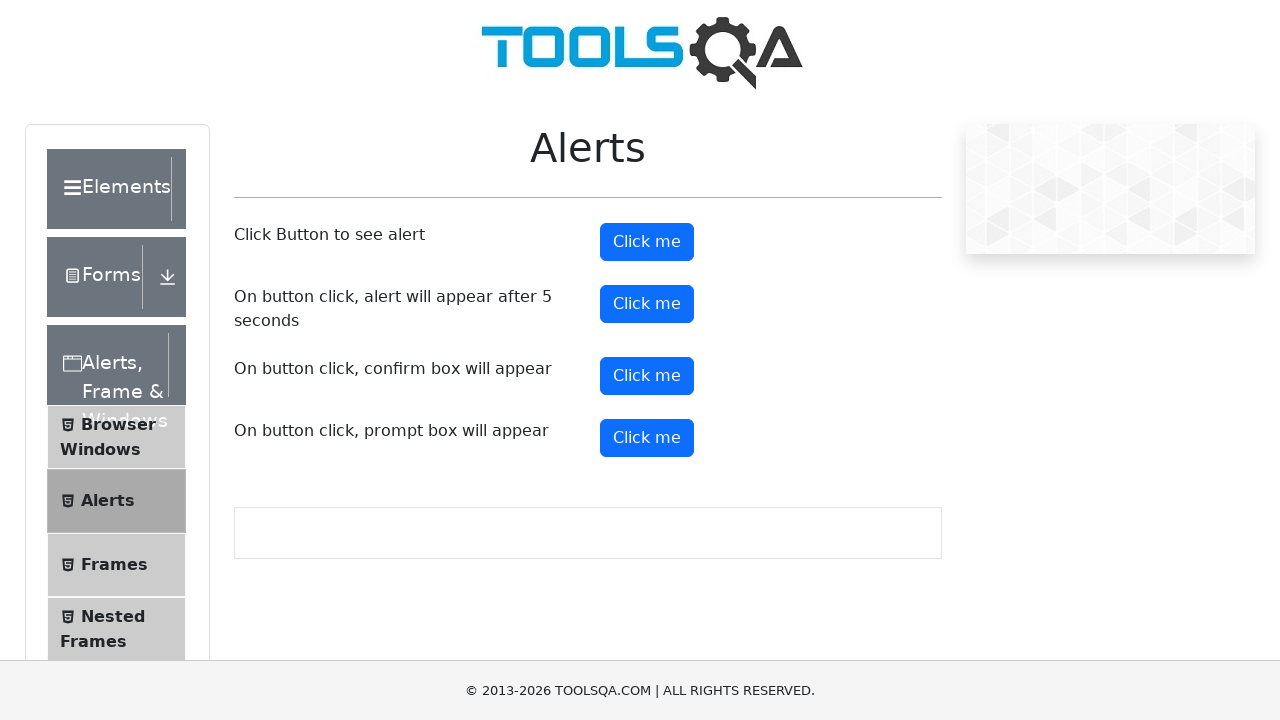

Clicked alert button to trigger simple alert at (647, 242) on #alertButton
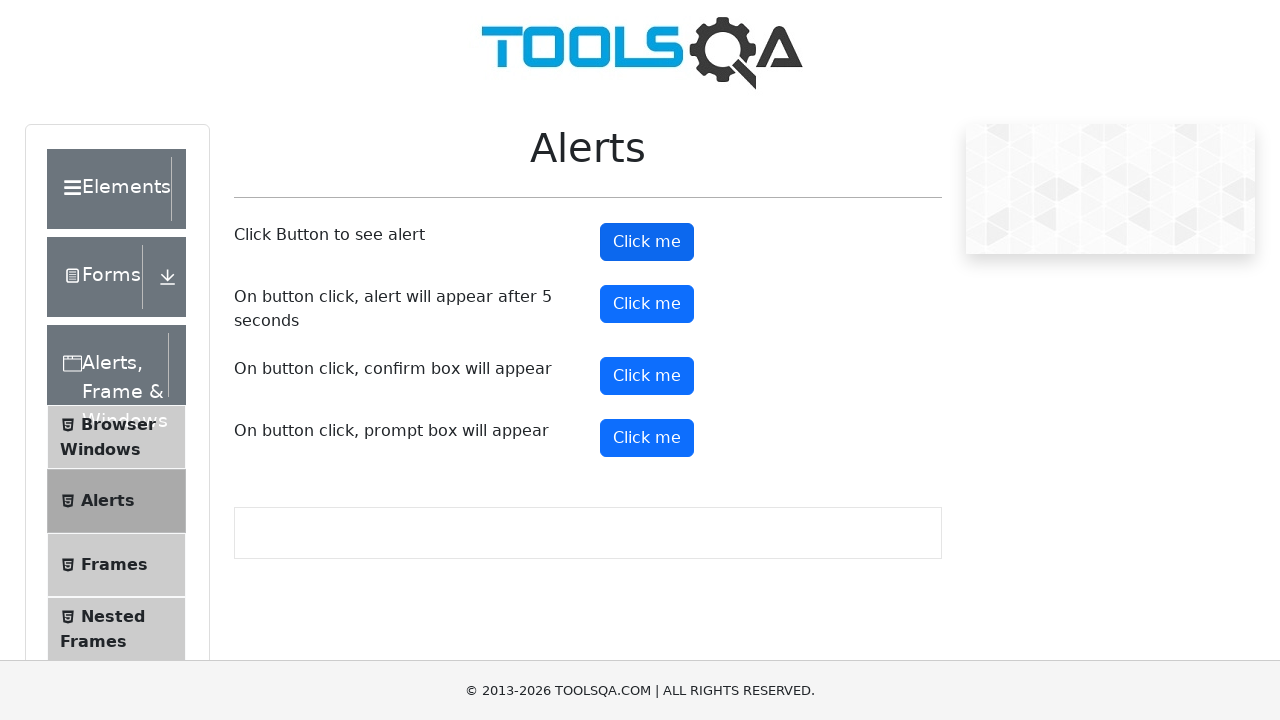

Set up dialog handler to accept alerts
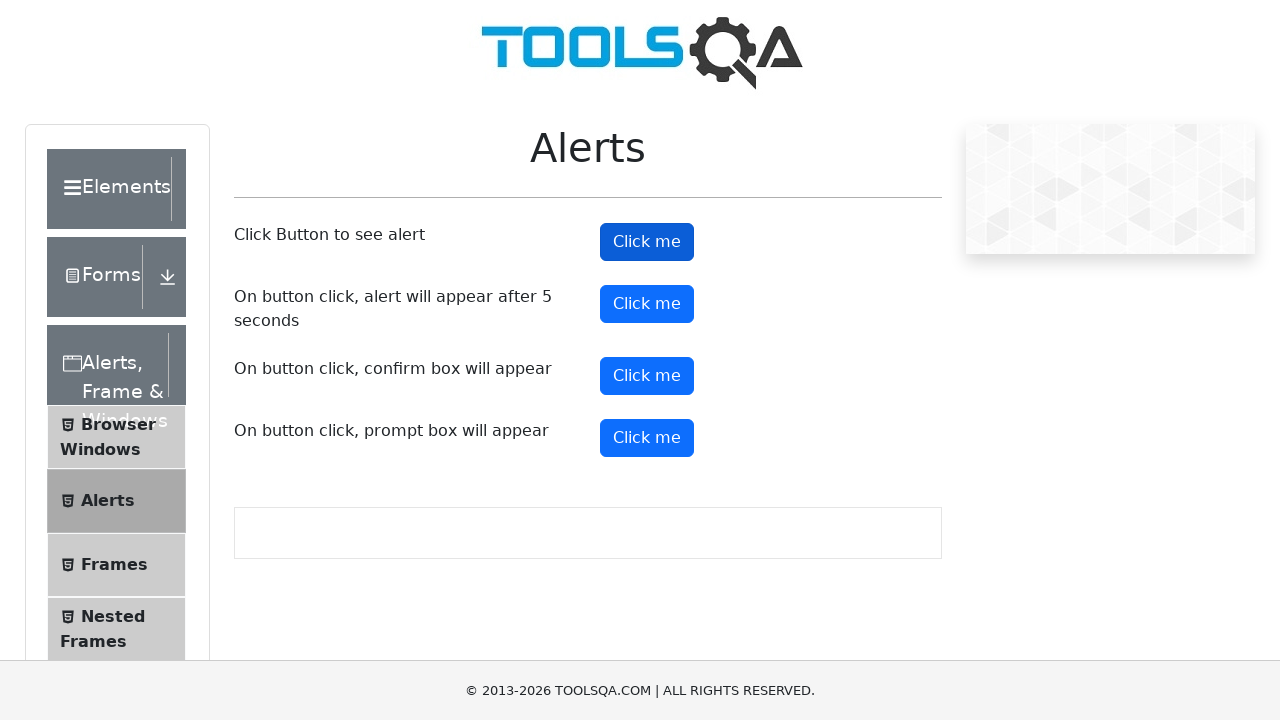

Clicked confirm button to trigger confirmation dialog at (647, 376) on #confirmButton
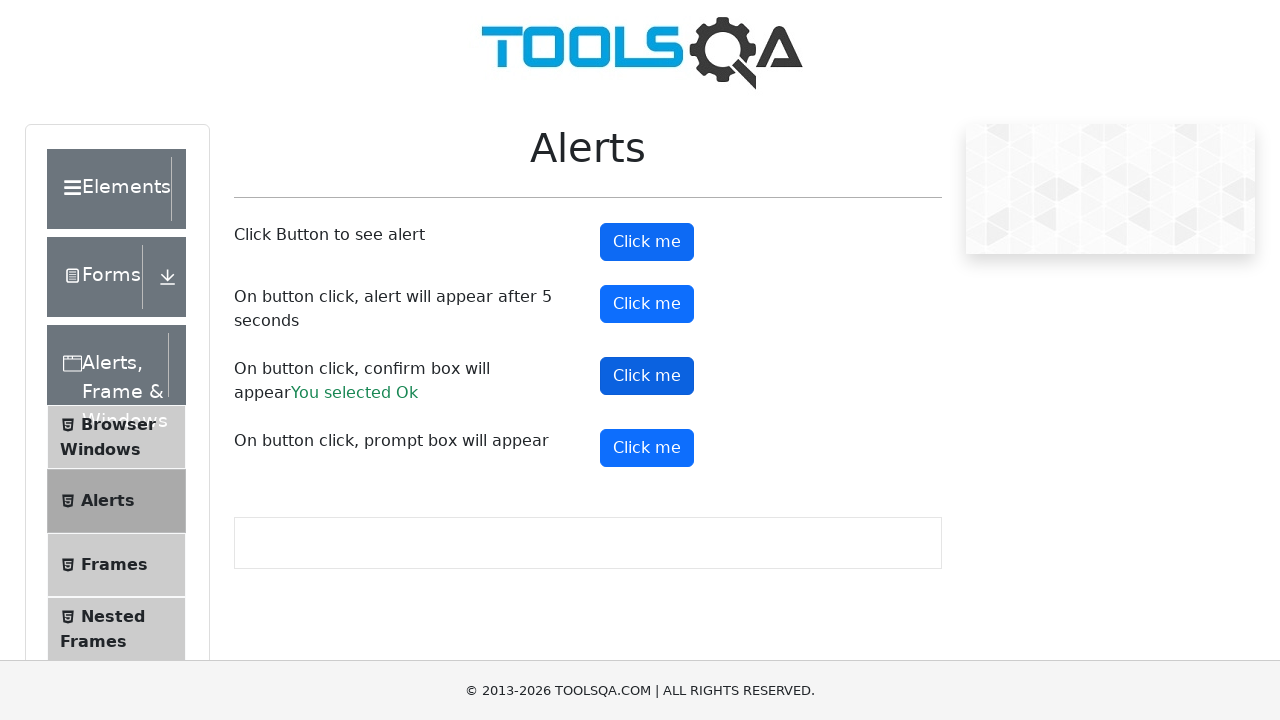

Set up dialog handler to dismiss confirmation dialog
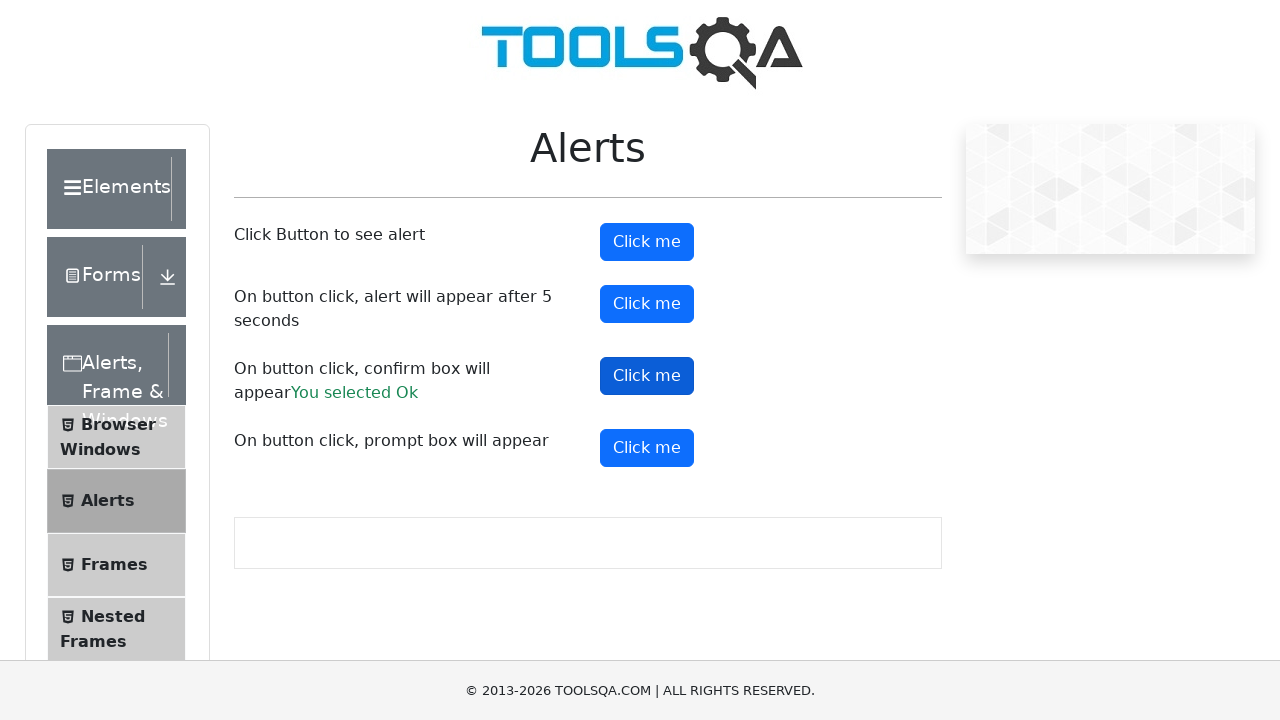

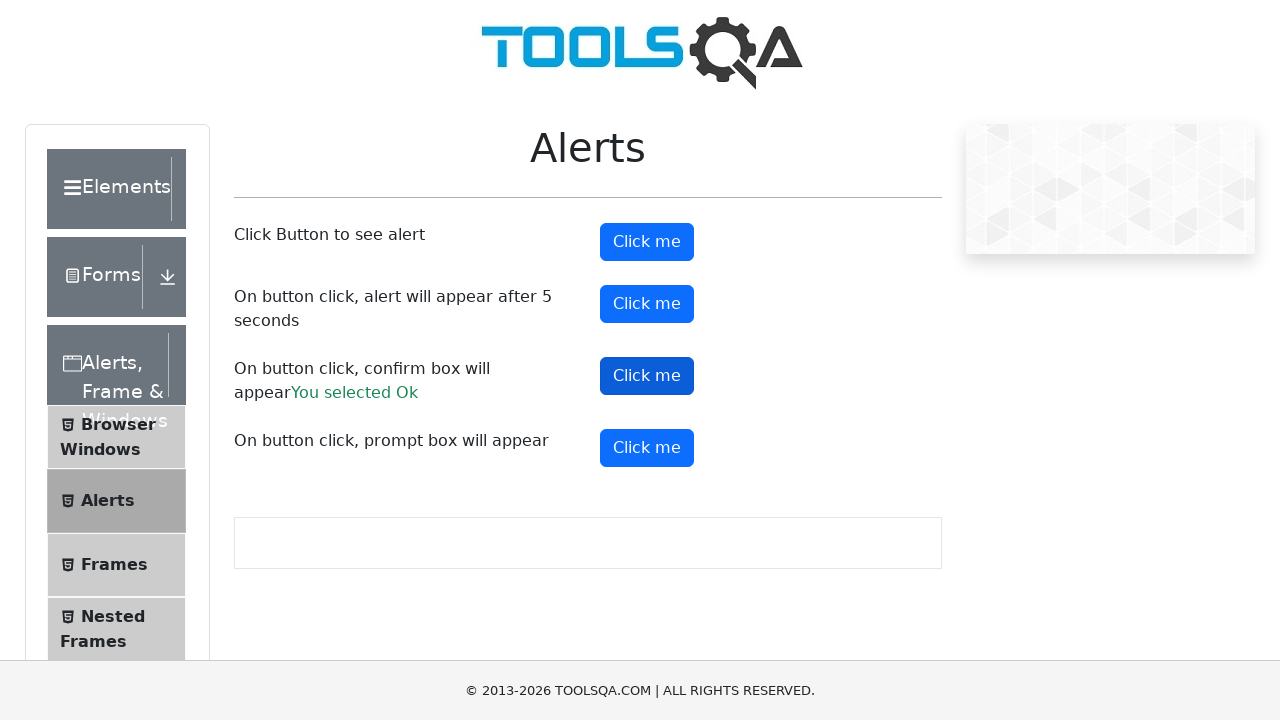